Tests the Vanier College course schedule portal by verifying pagination works, opening a course info modal, switching to the iframe to verify meeting time details load, and closing the modal.

Starting URL: https://vanierlivecourseschedule.powerappsportals.com/

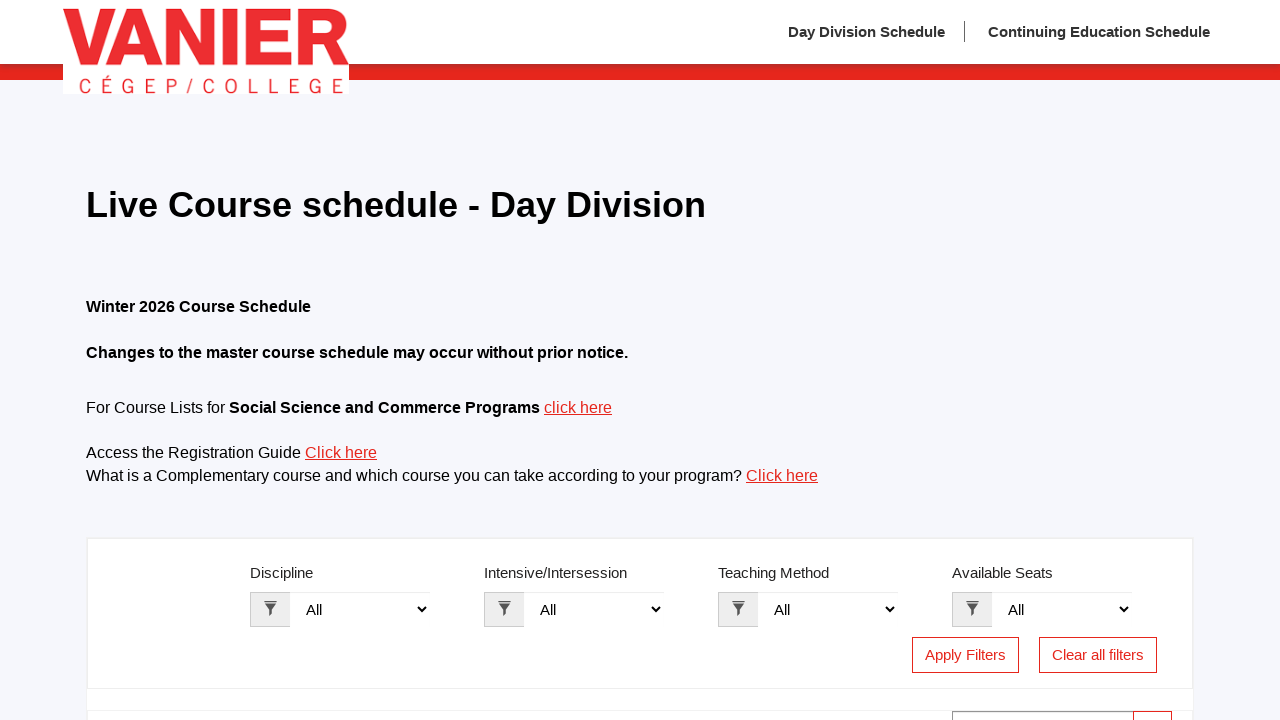

Pagination controls loaded
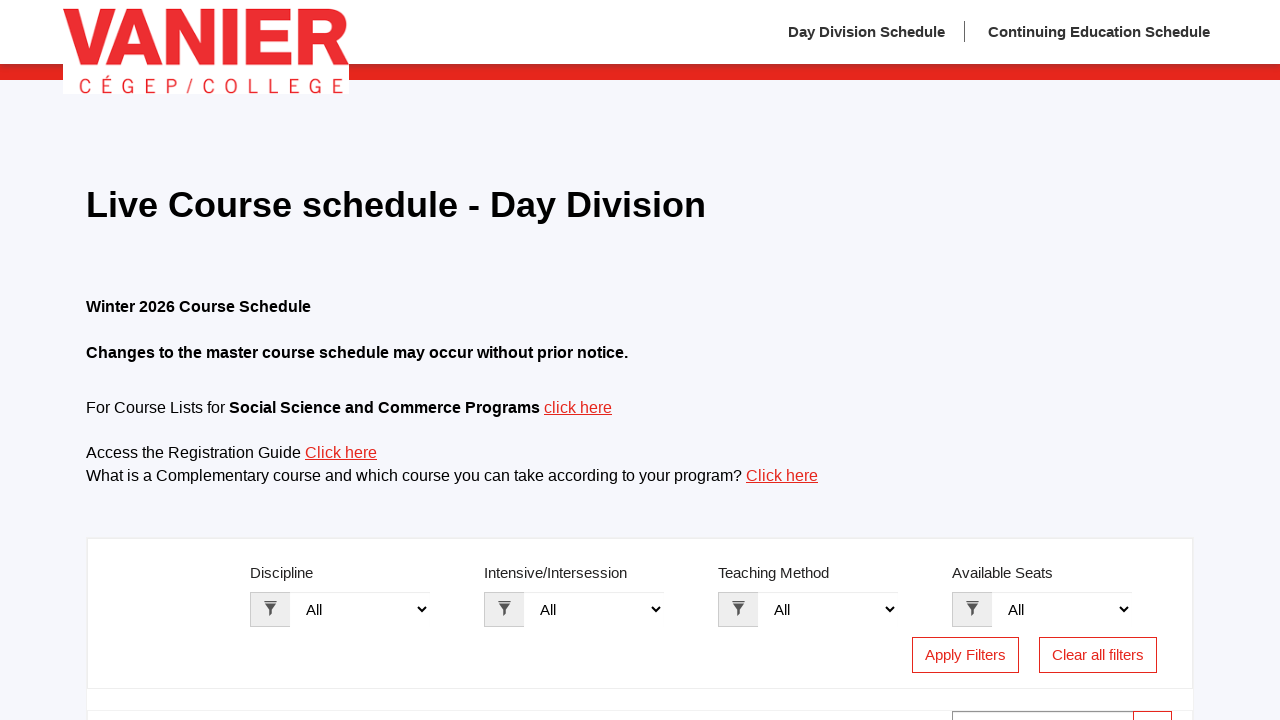

Course list grid loaded
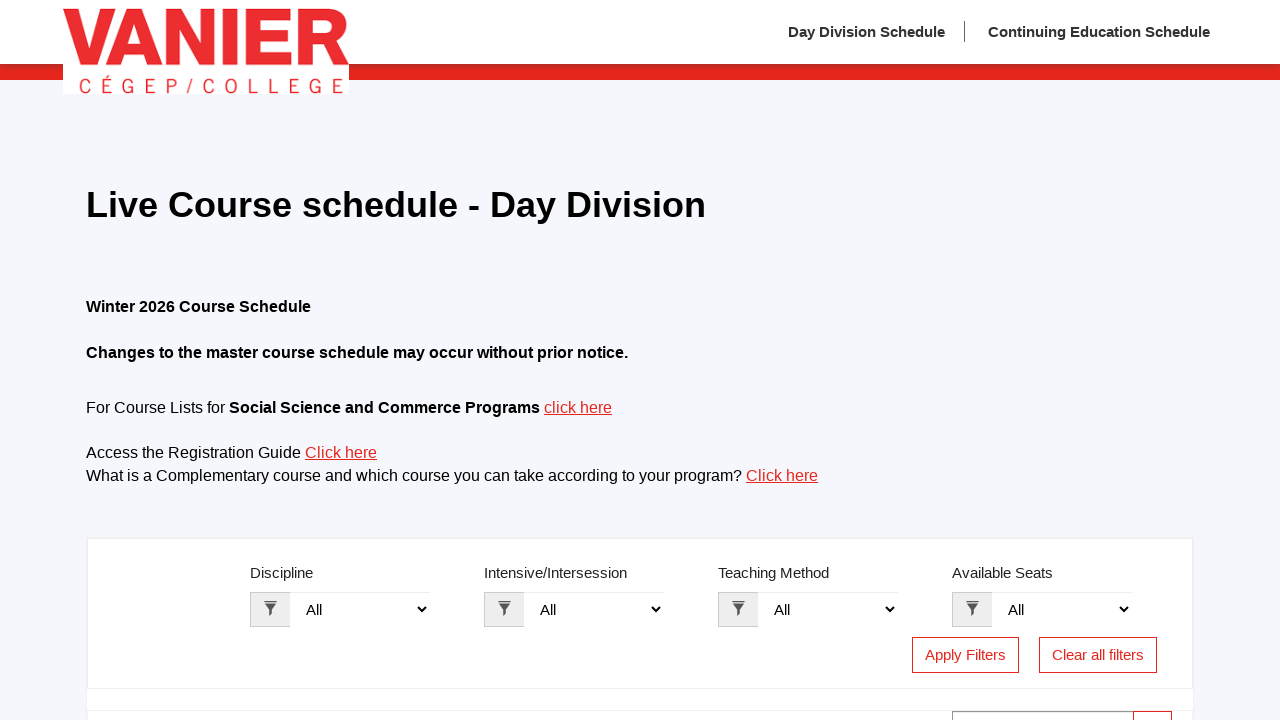

Located course info buttons
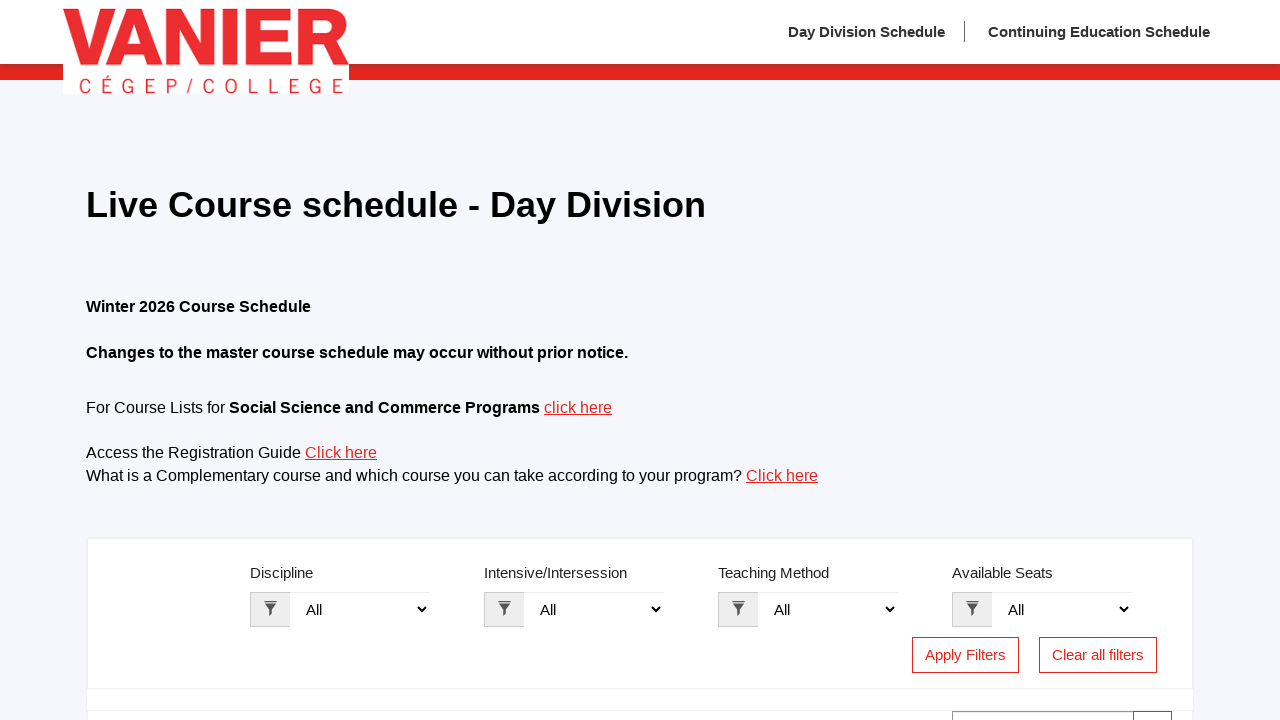

Clicked first course info button to open modal at (116, 361) on a.details-link.has-tooltip.launch-modal >> nth=0
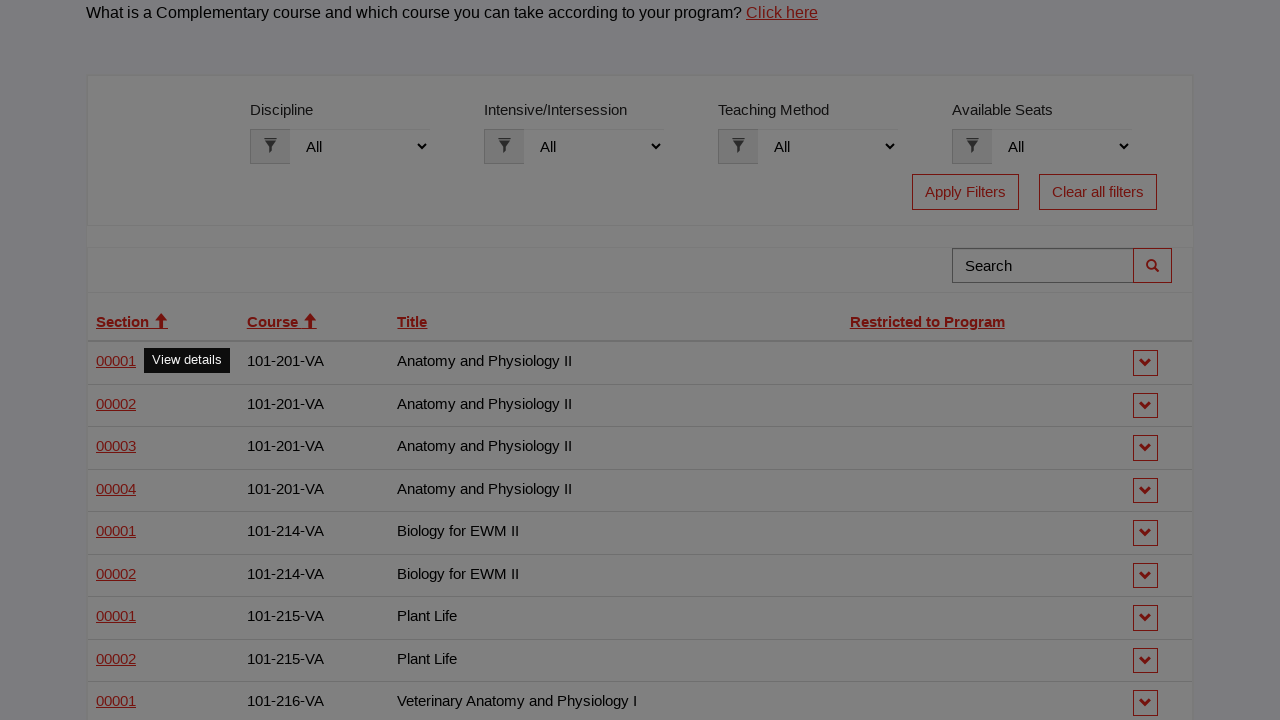

Located course details iframe
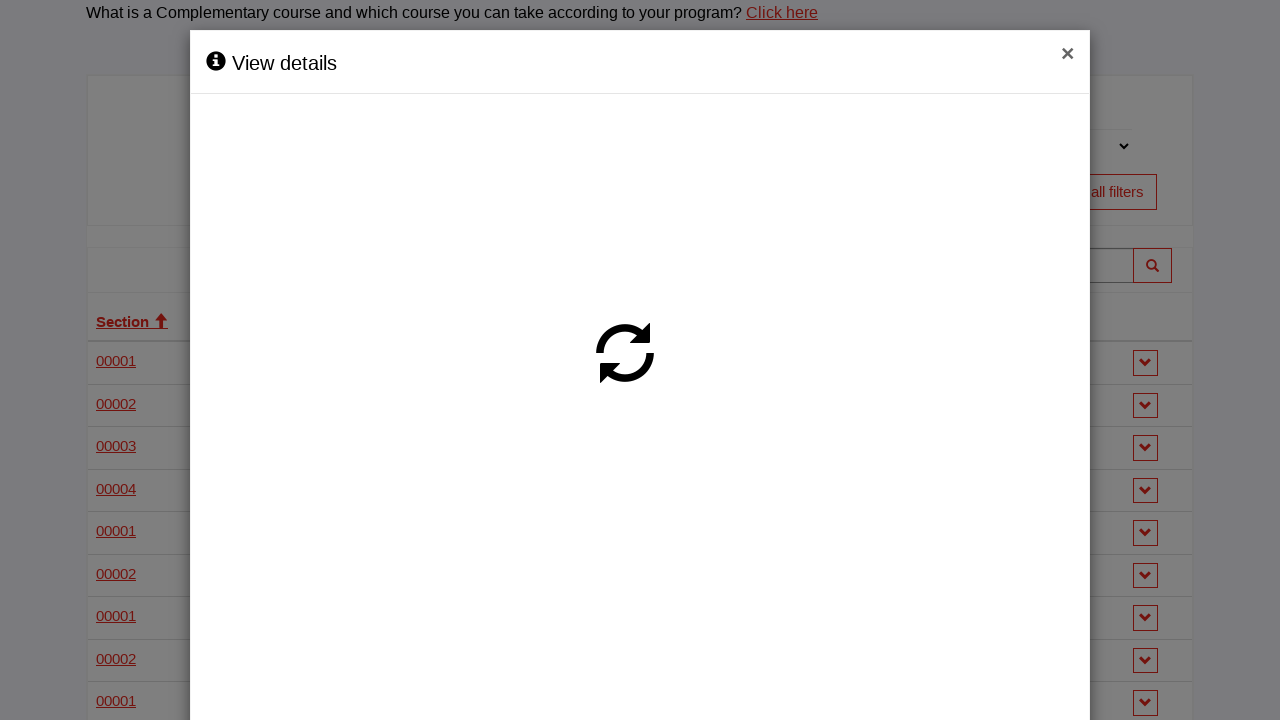

Meeting time details loaded in iframe
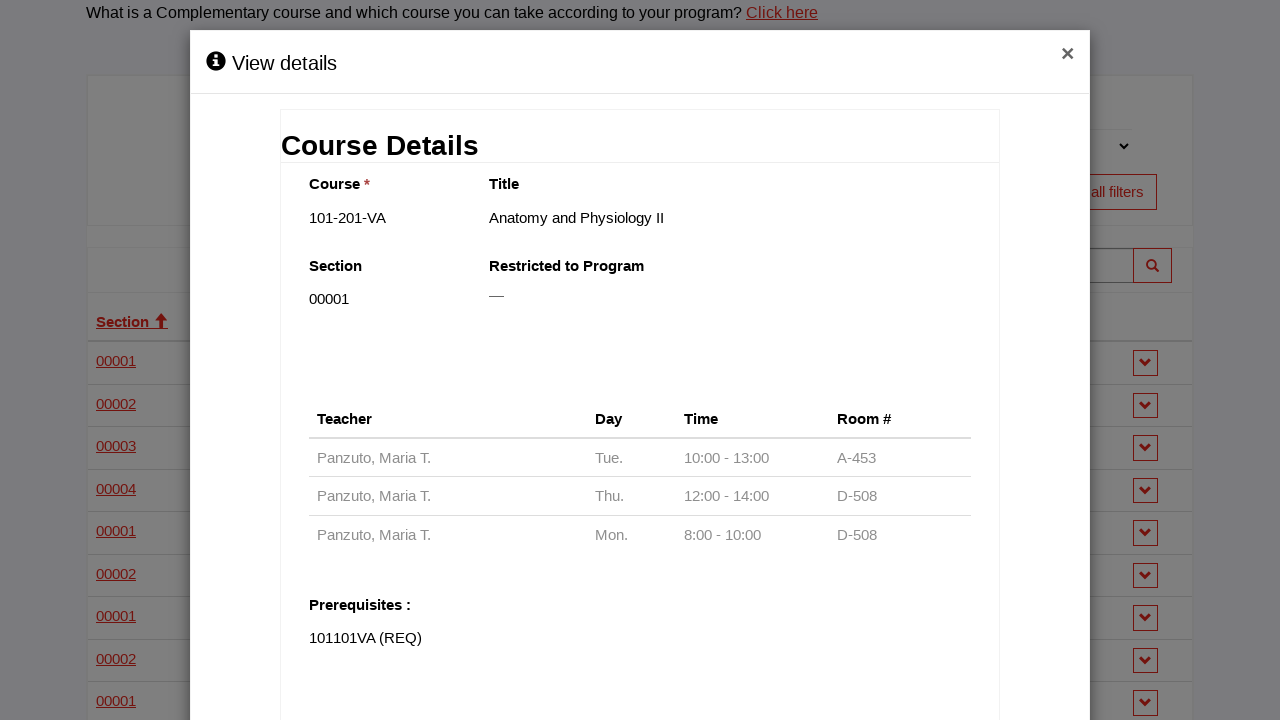

Closed the course details modal at (1068, 55) on div.modal-header button.close >> nth=2
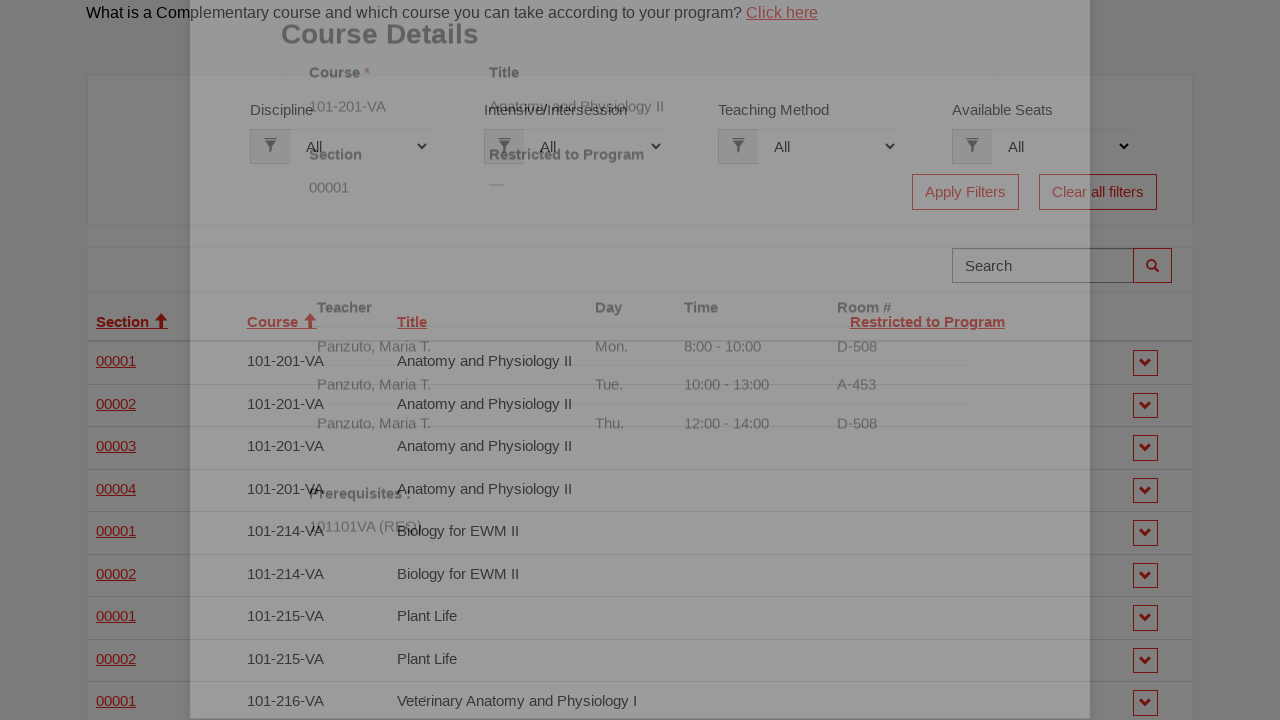

Clicked next page button in pagination at (414, 360) on ul.pagination li a >> nth=-1
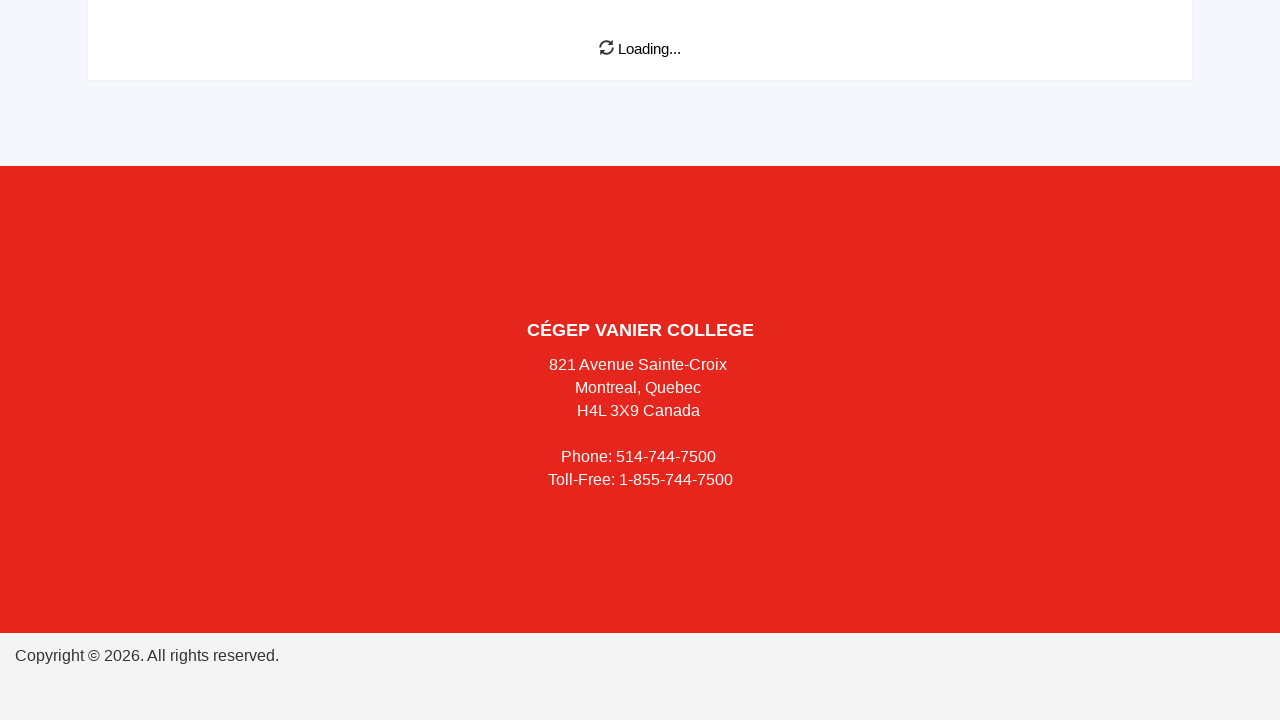

Next page course list loaded
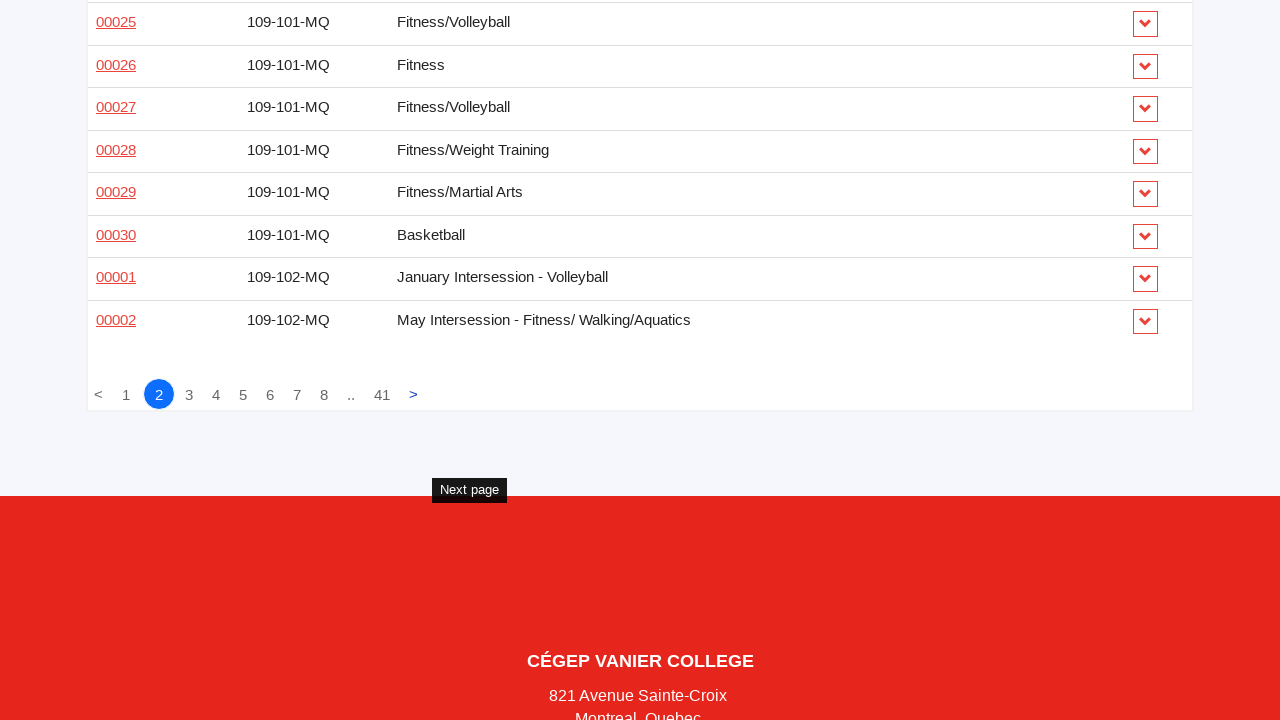

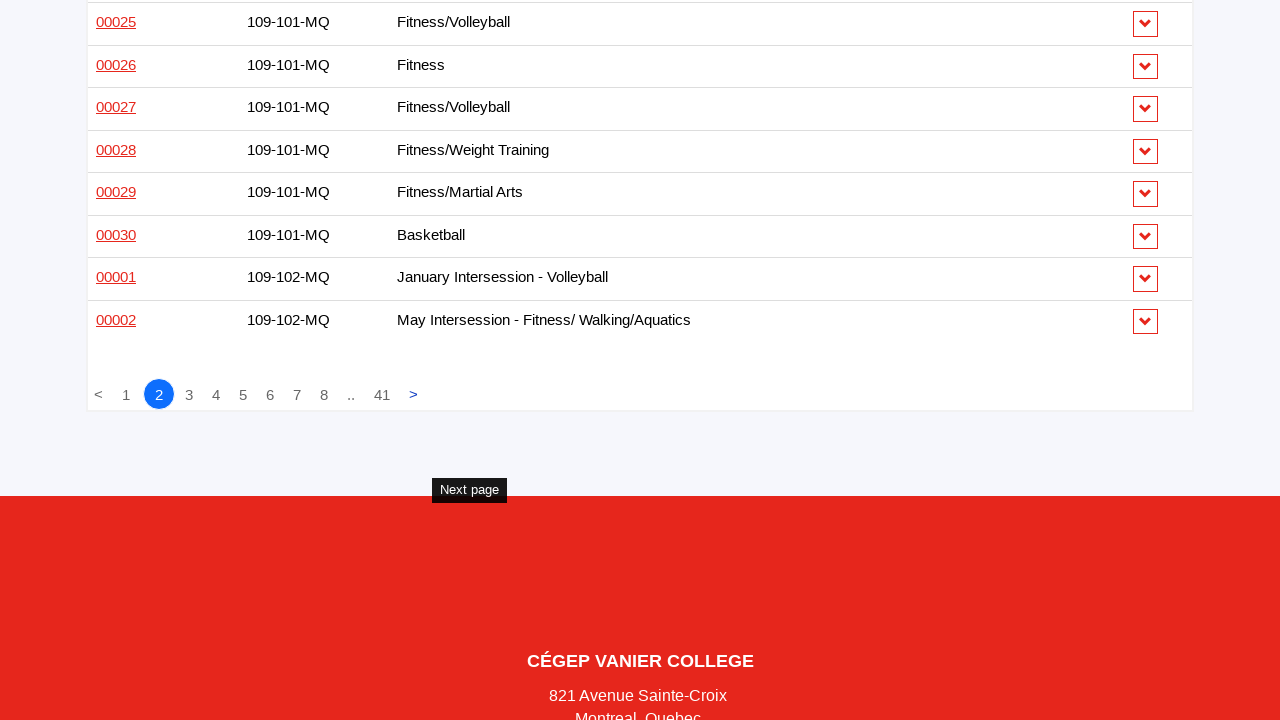